Opens a GitHub profile page at desktop resolution (1920x1080) and waits for the page to load completely.

Starting URL: https://github.com/vitaminudl

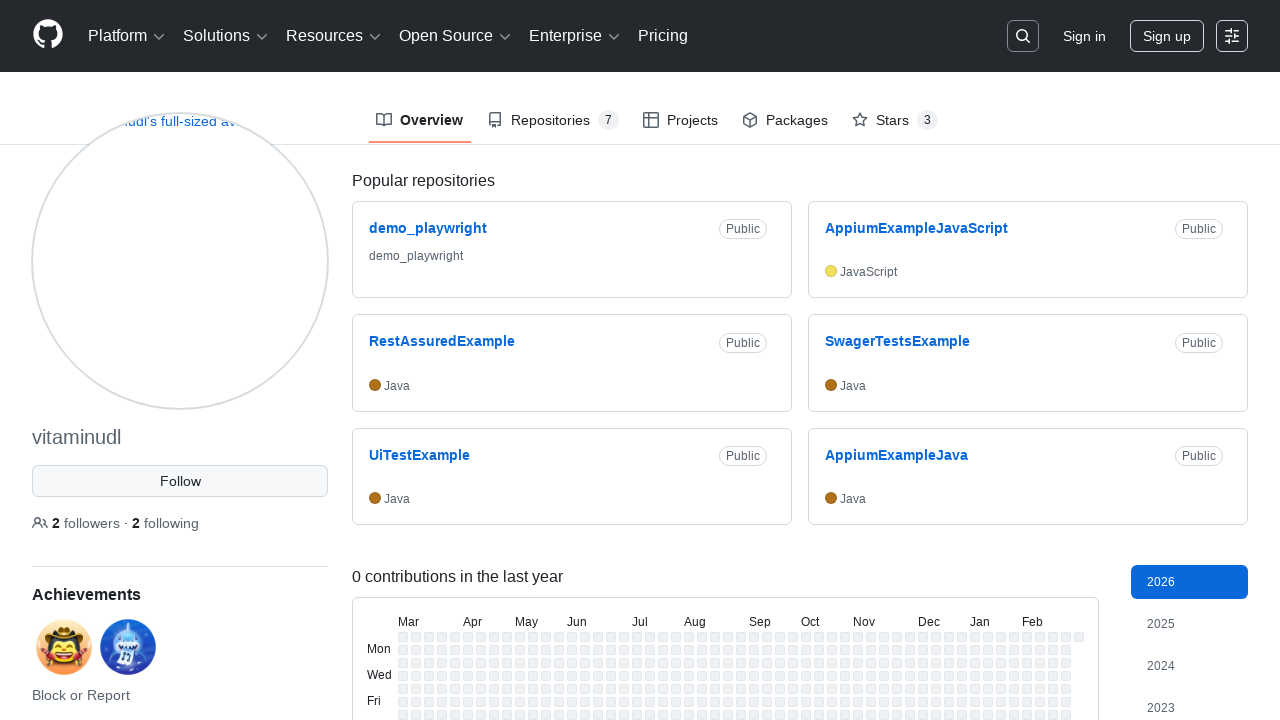

Set viewport to desktop resolution 1920x1080
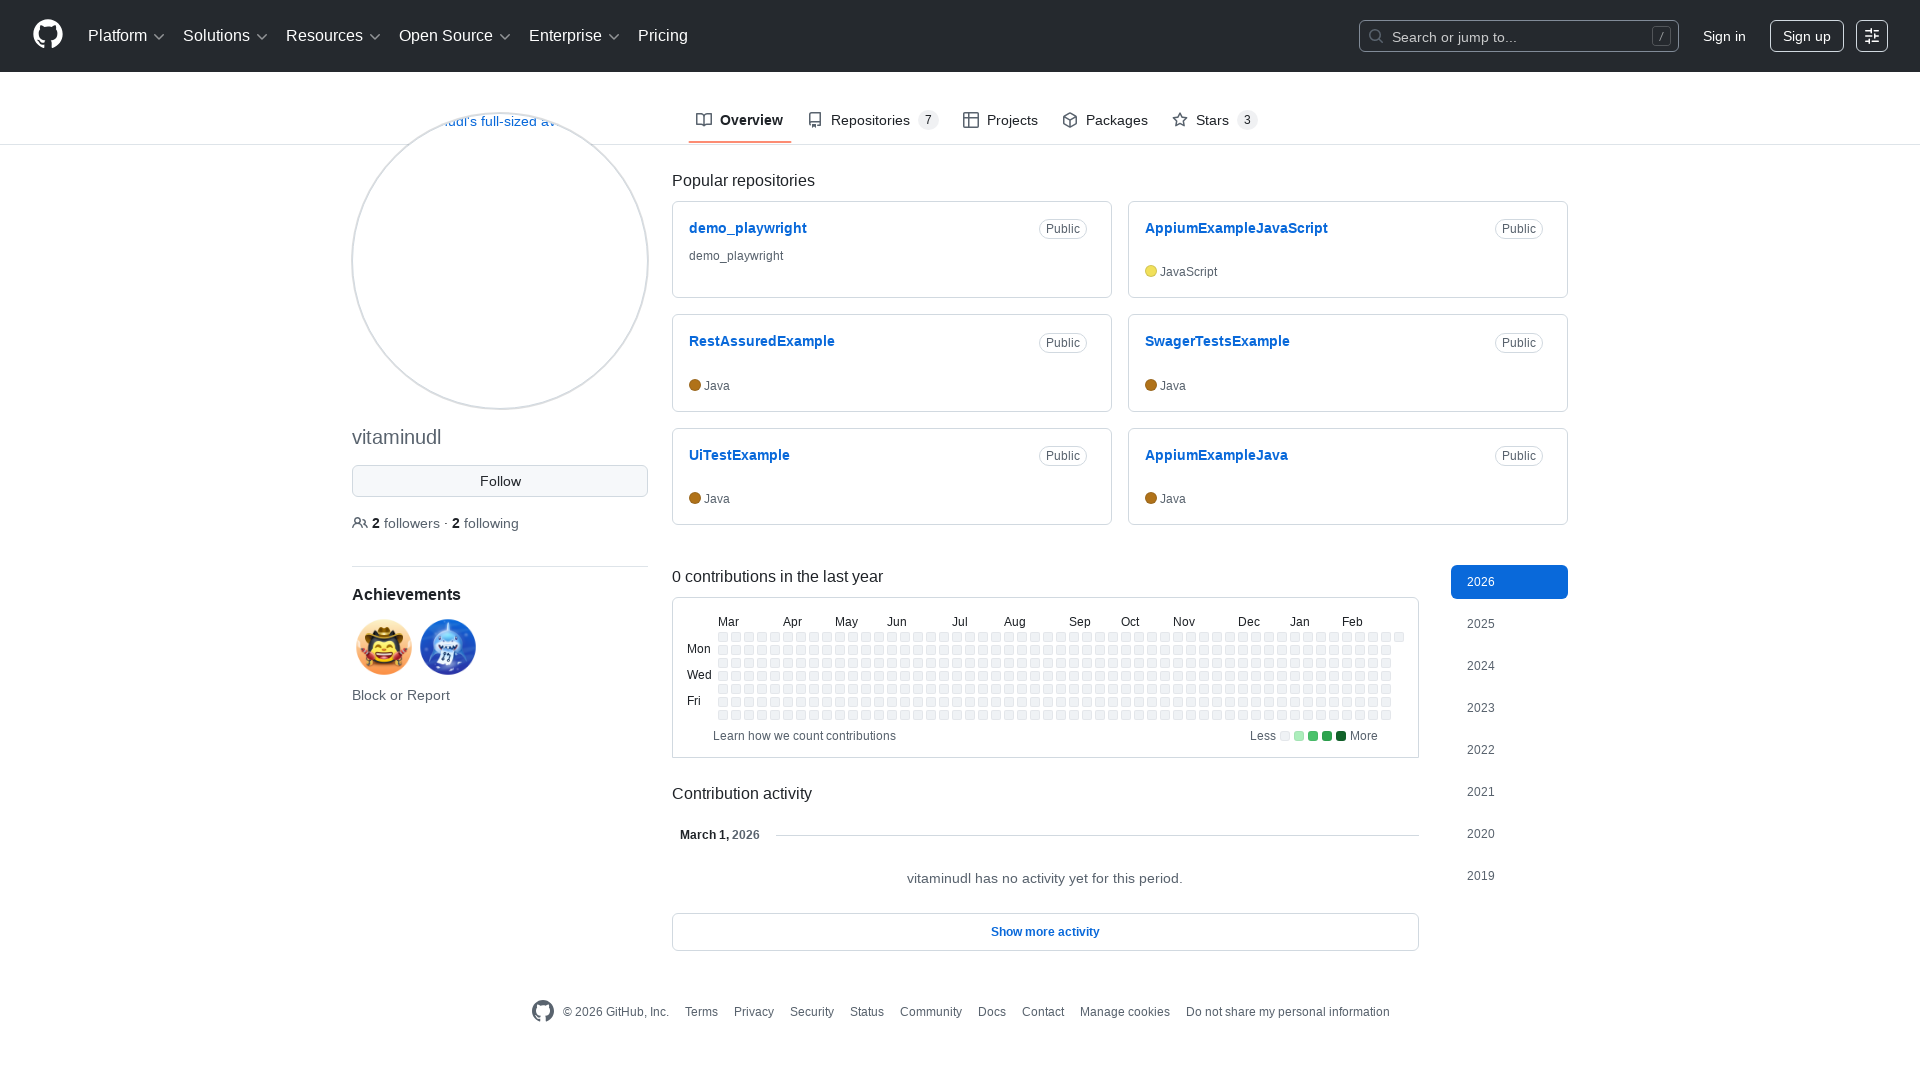

GitHub profile page loaded completely with profile container visible
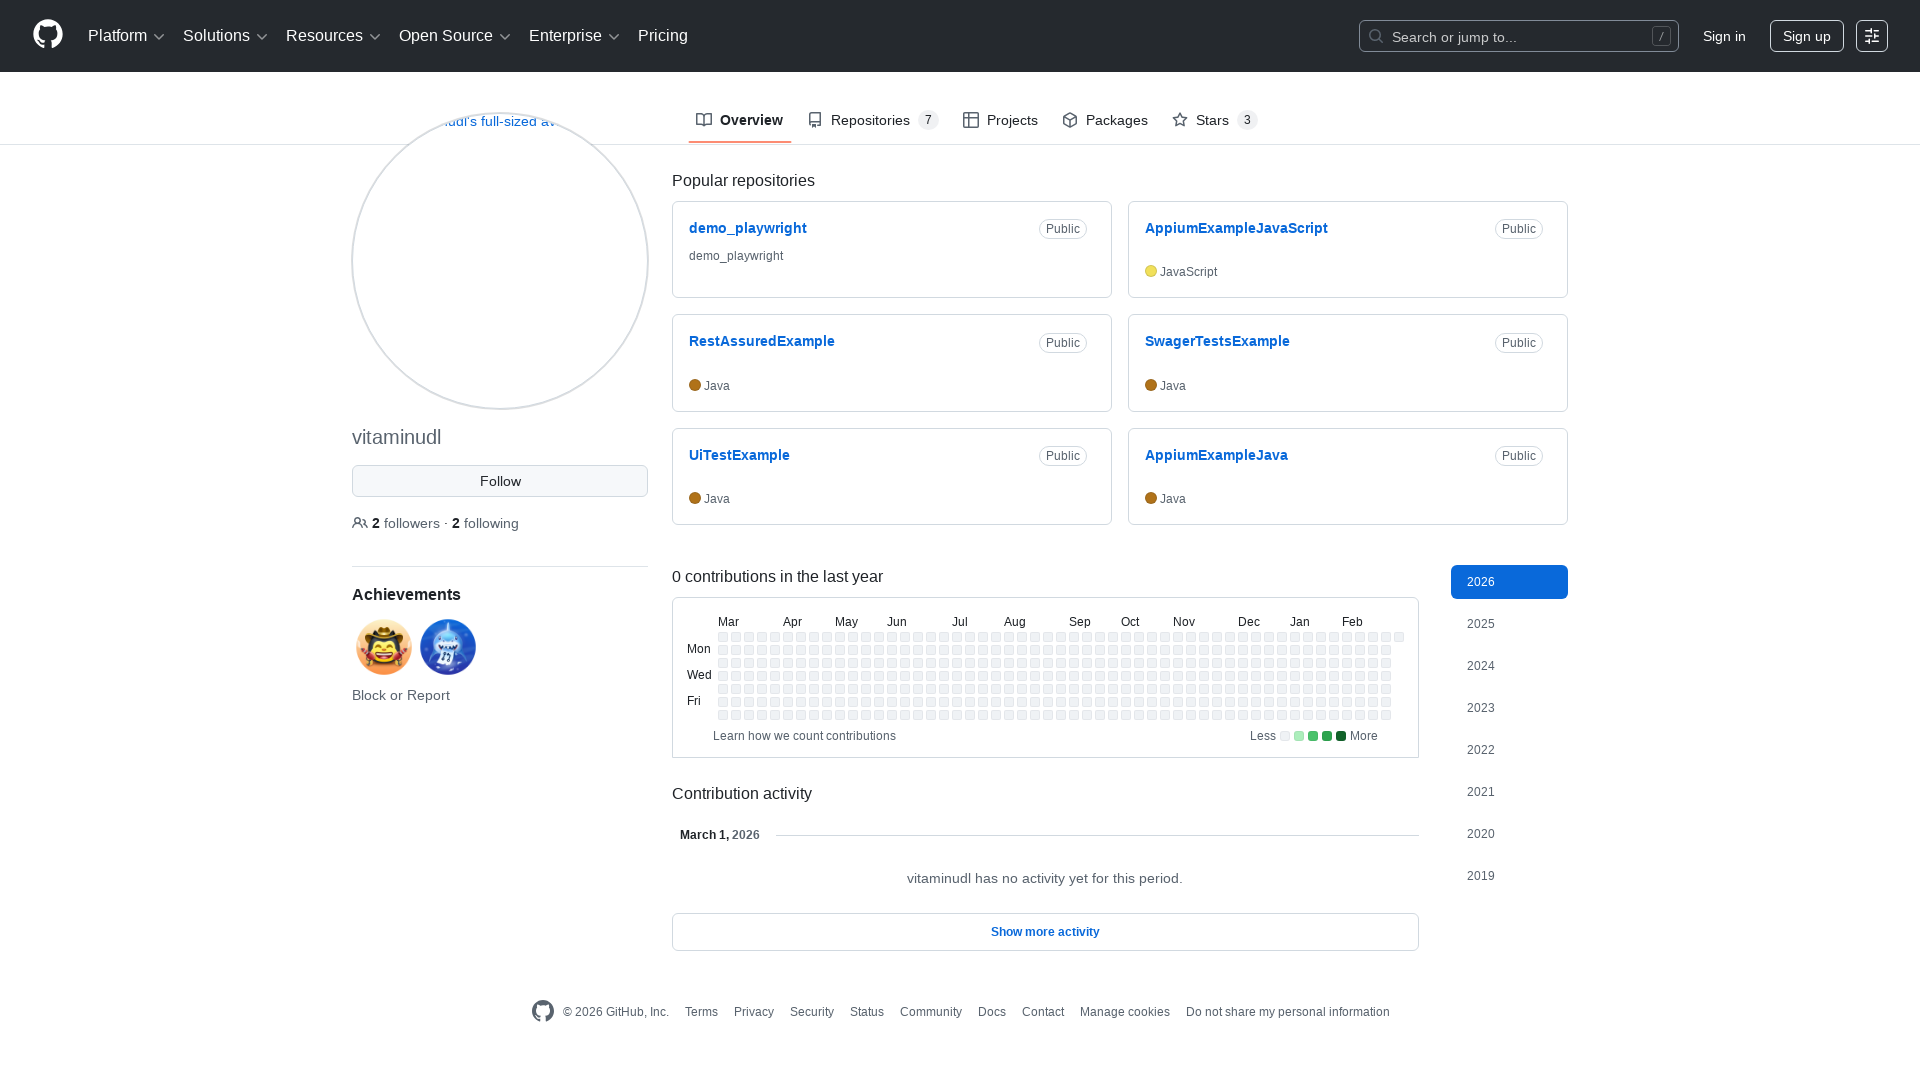

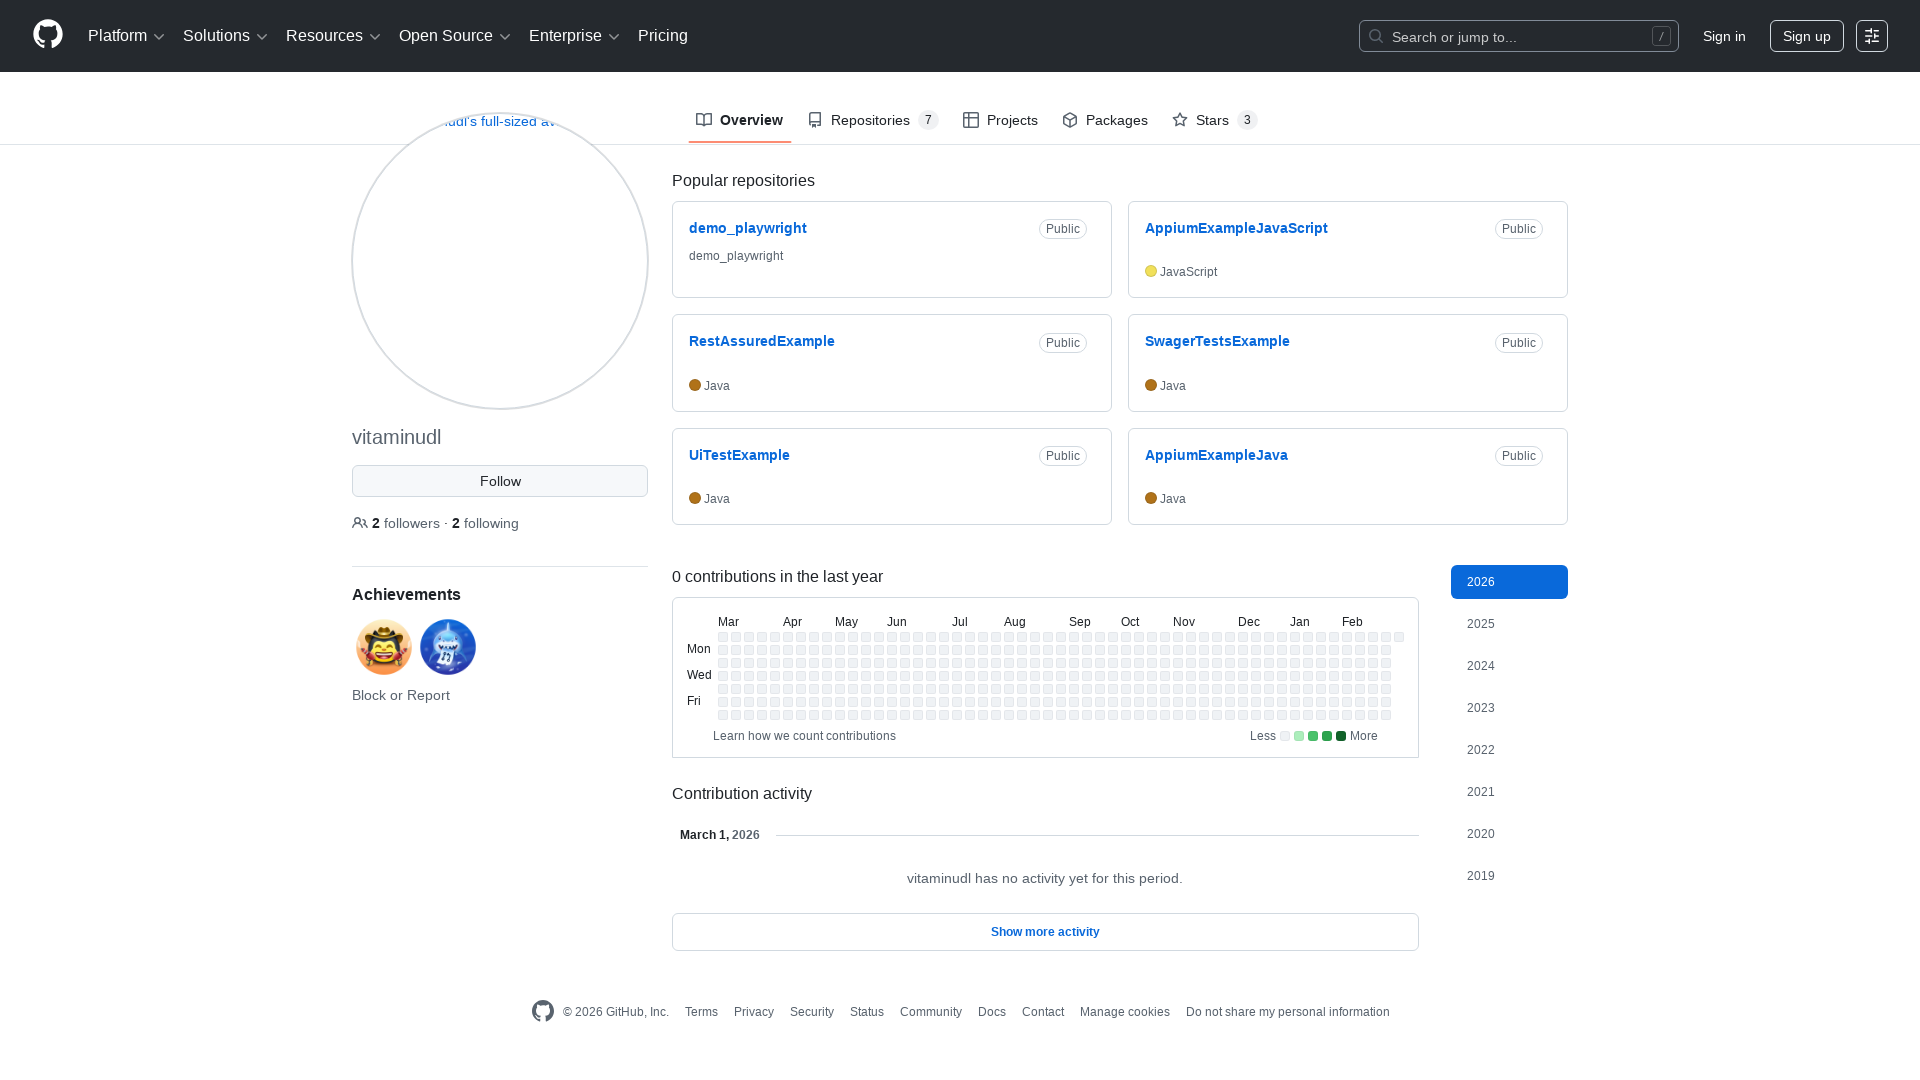